Tests the Automation Exercise website by navigating to the Products page and verifying that the special offer element is displayed

Starting URL: https://www.automationexercise.com/

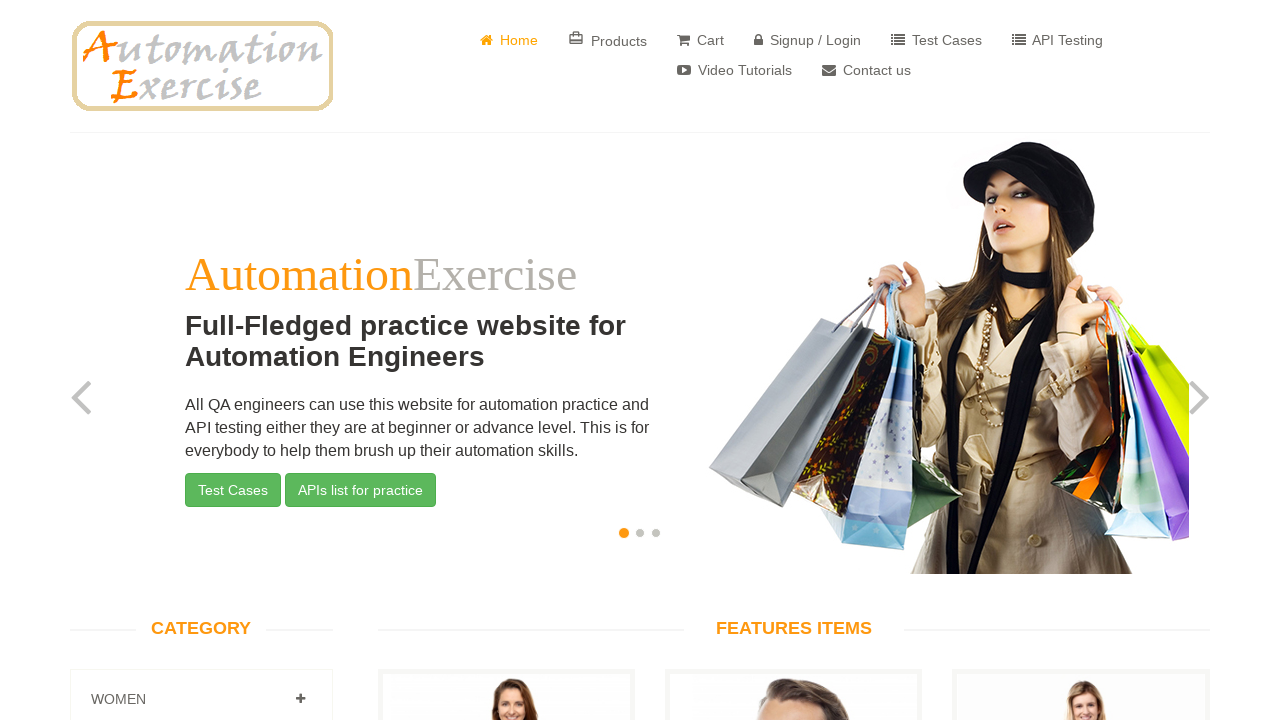

Waited for page to load and verified links are present
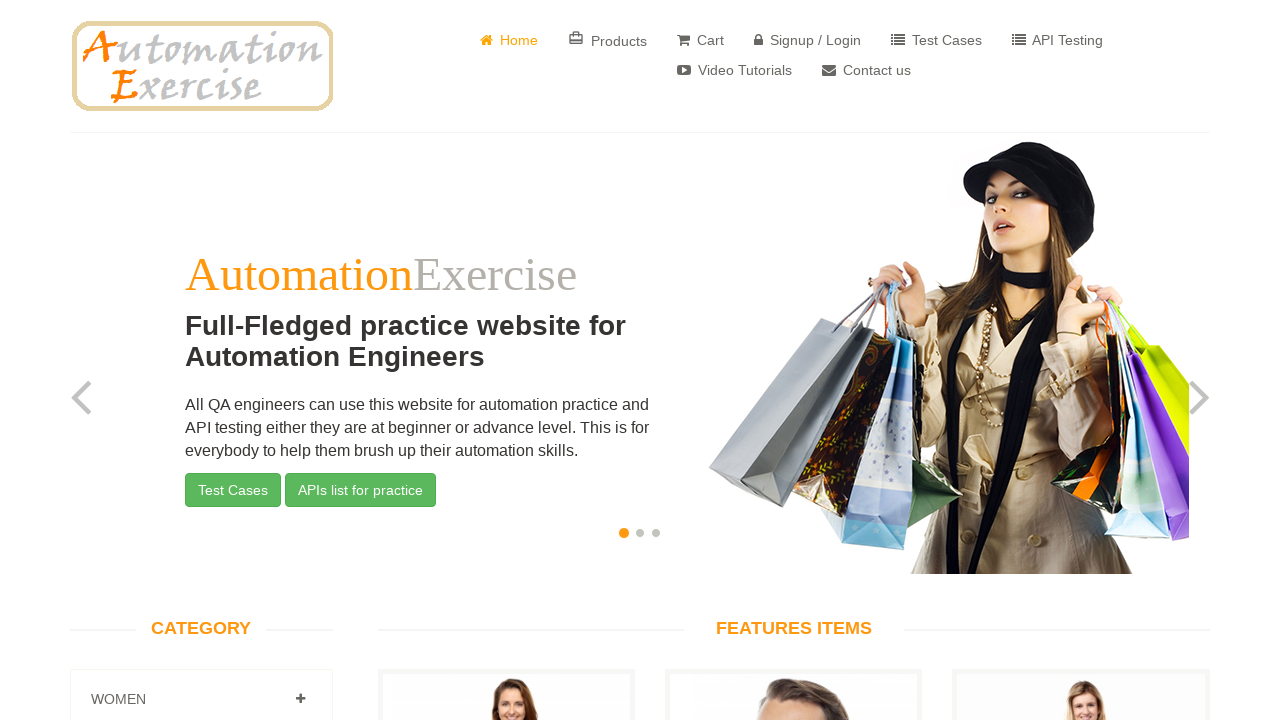

Clicked on Products link at (608, 40) on a:has-text('Products')
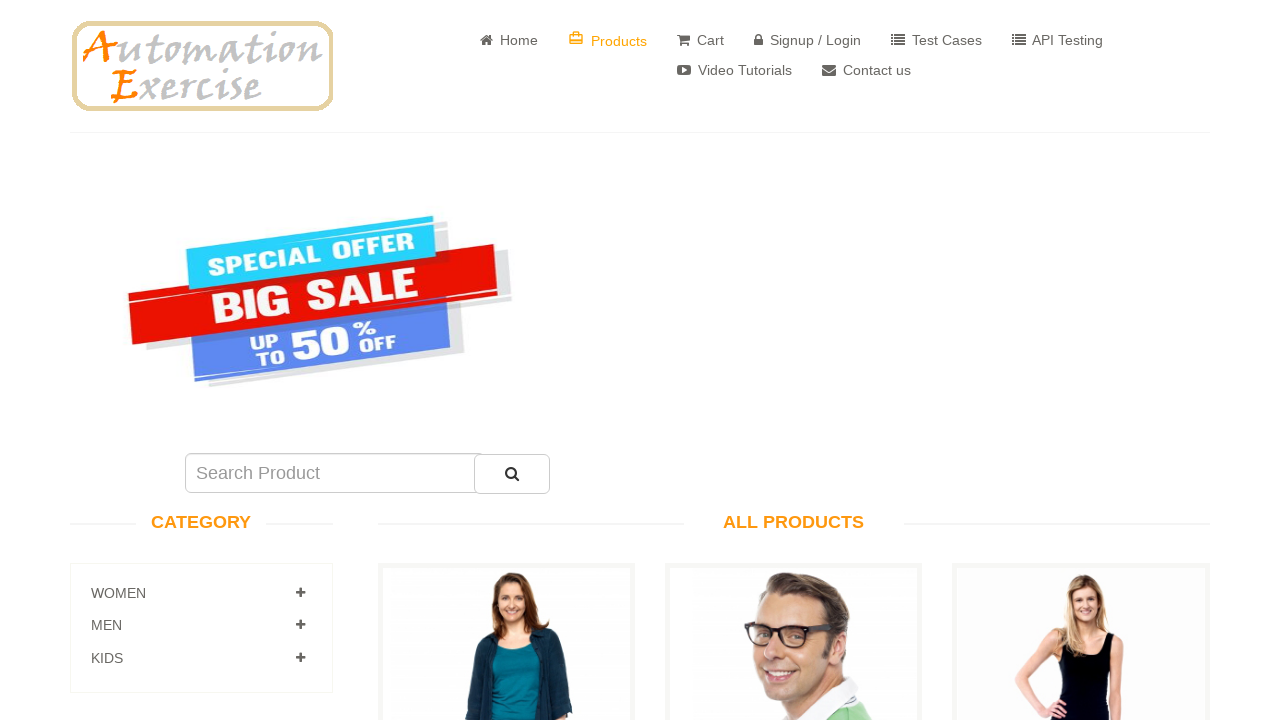

Waited for special offer element to load and verified it is visible
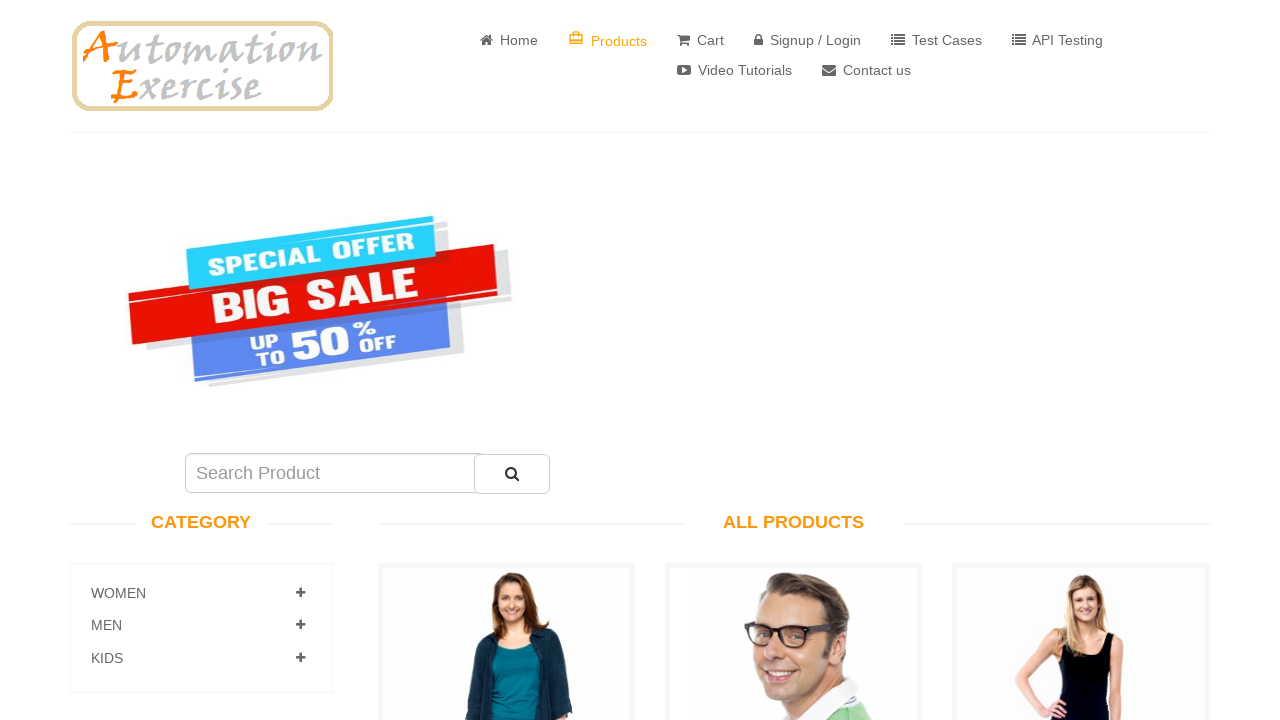

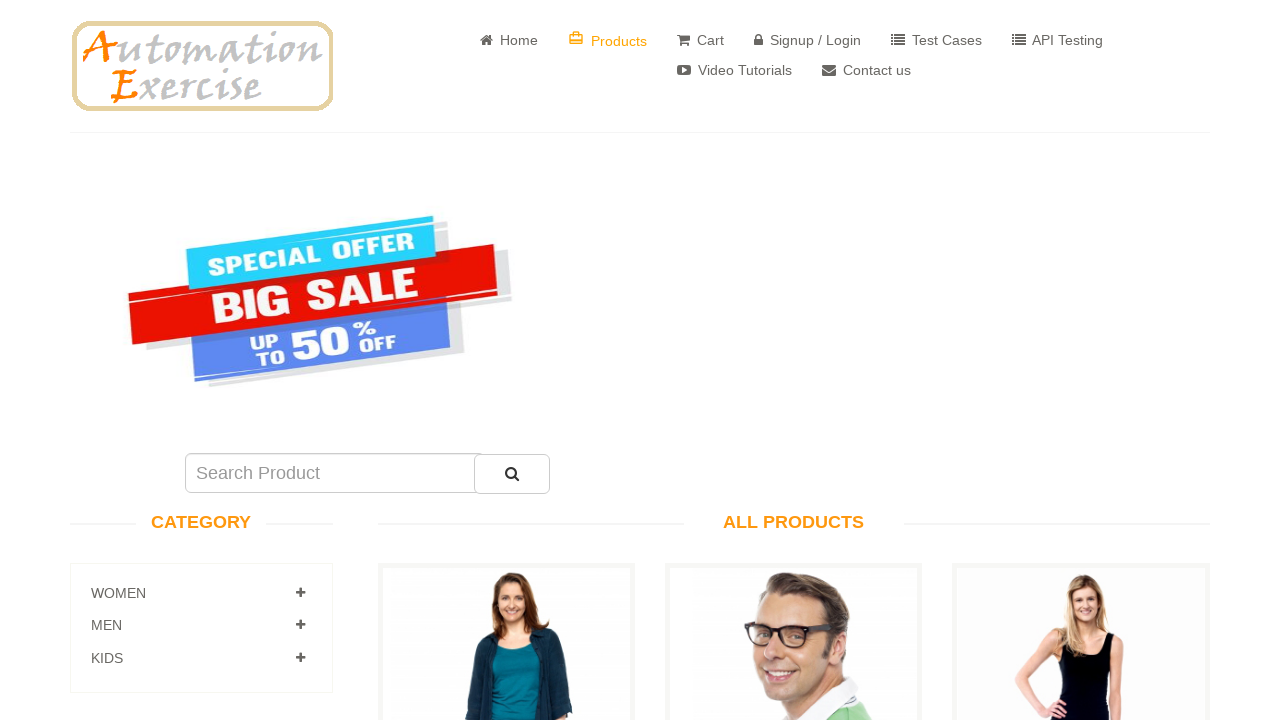